Waits for a price condition to be met, then solves a mathematical problem by calculating and submitting an answer

Starting URL: http://suninjuly.github.io/explicit_wait2.html

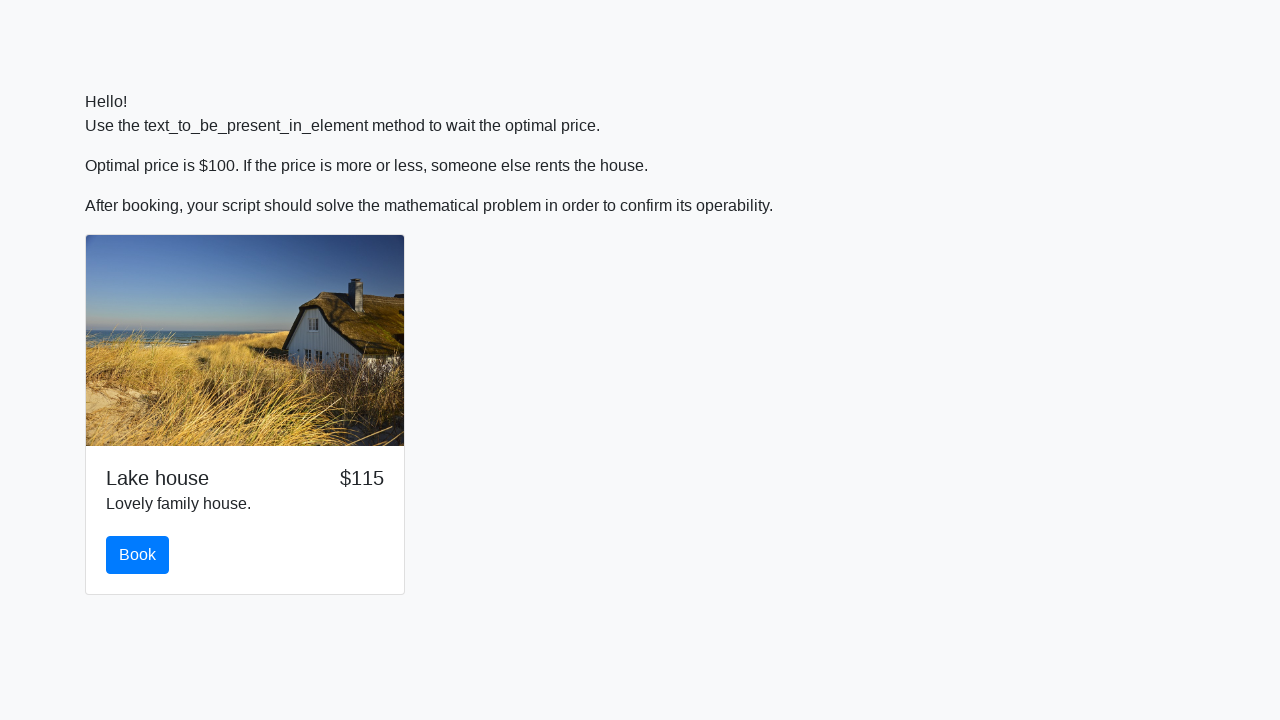

Waited for price to reach $100
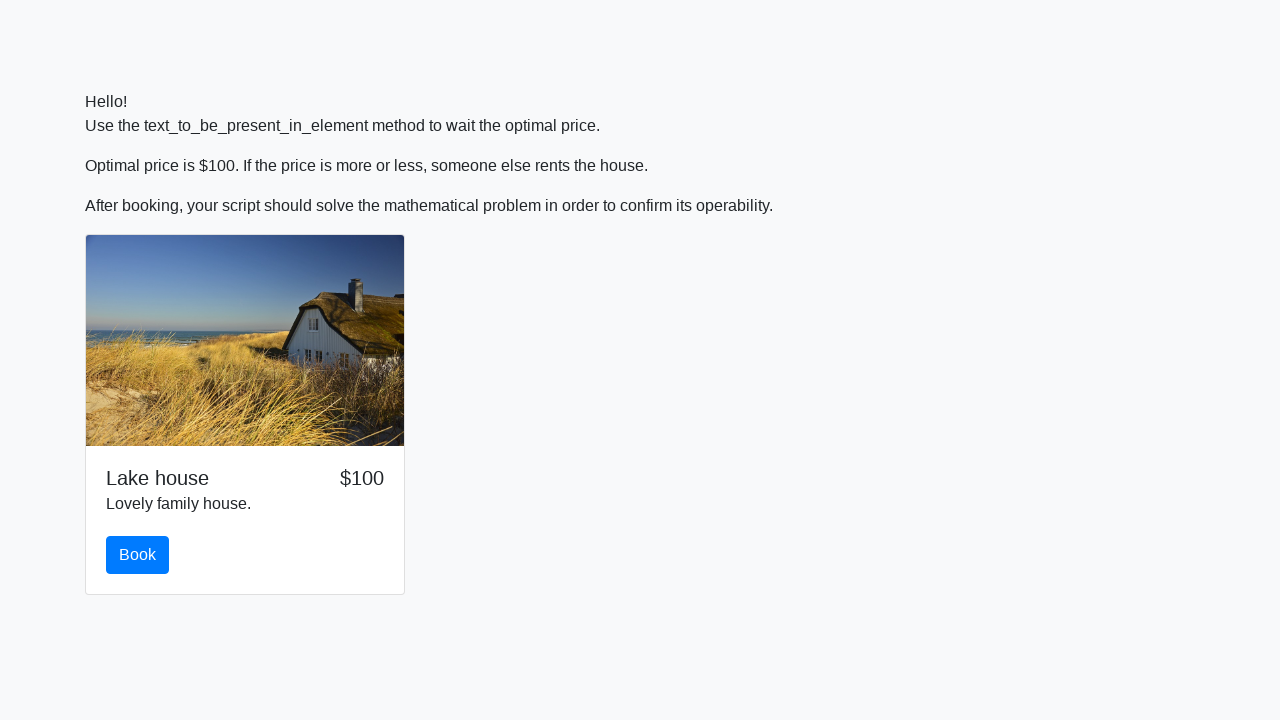

Clicked the book button at (138, 555) on #book
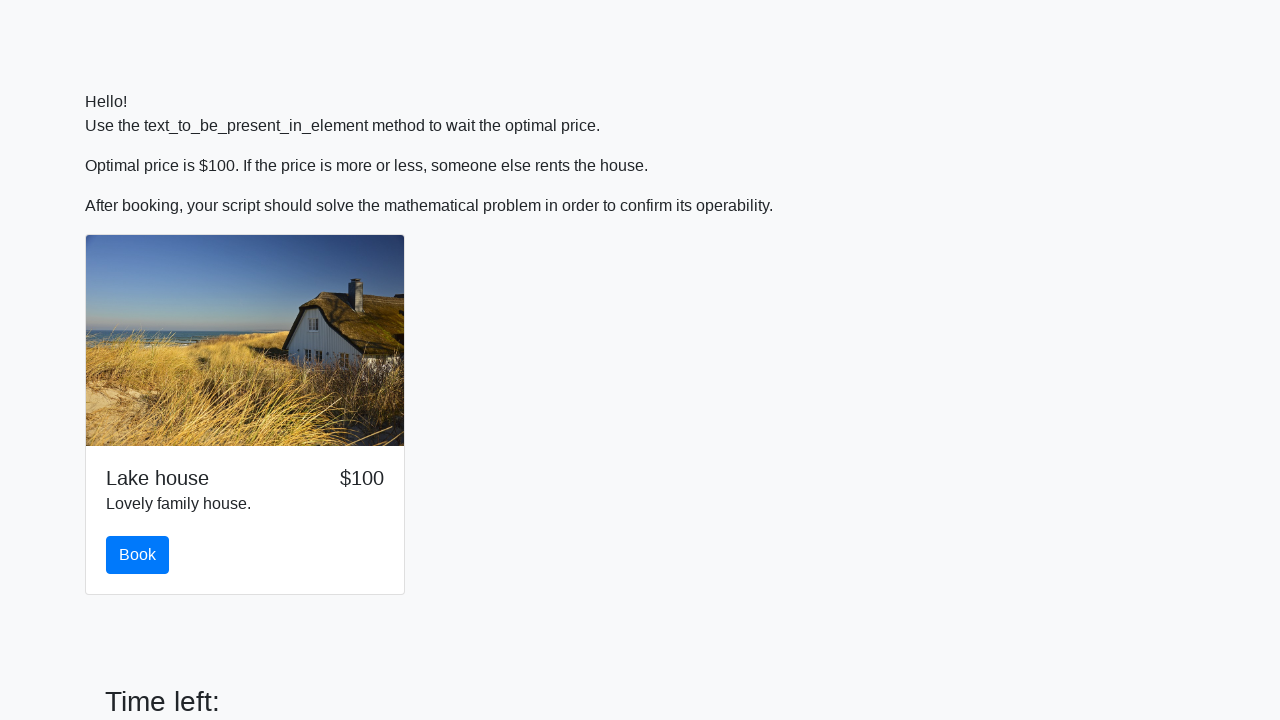

Retrieved input value: 752
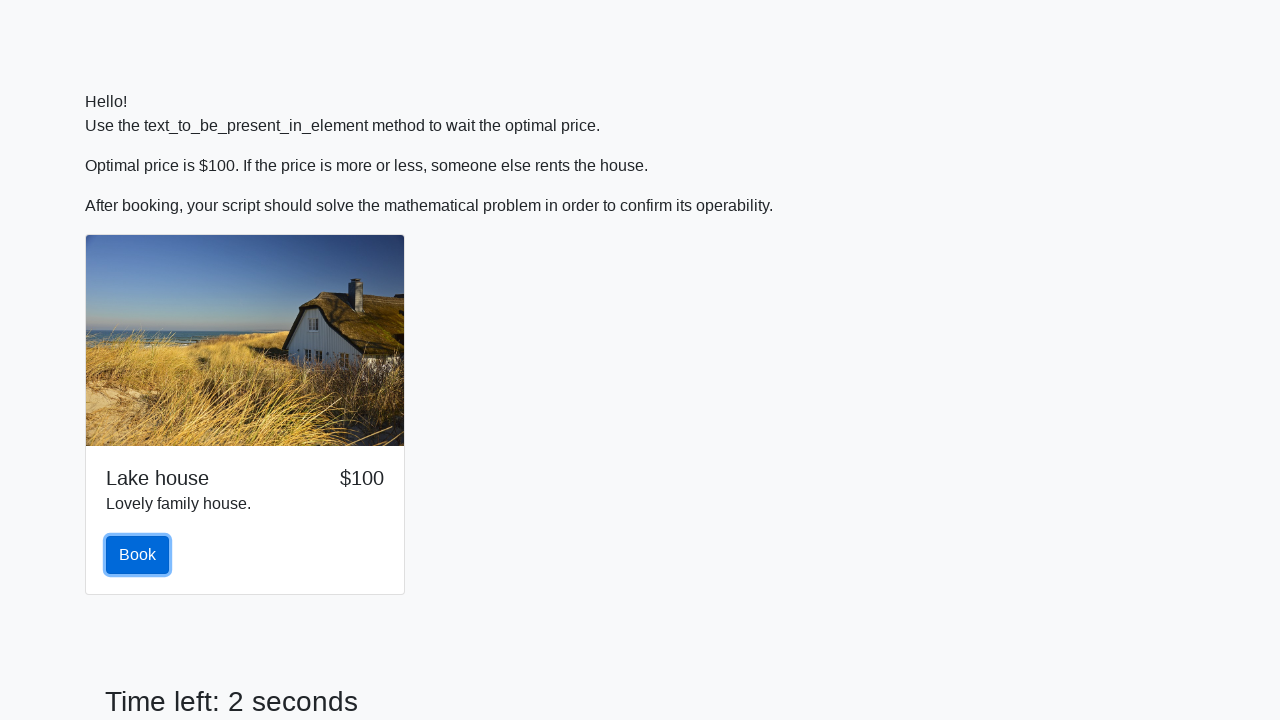

Filled answer field with calculated value: 2.397763257736384 on #answer
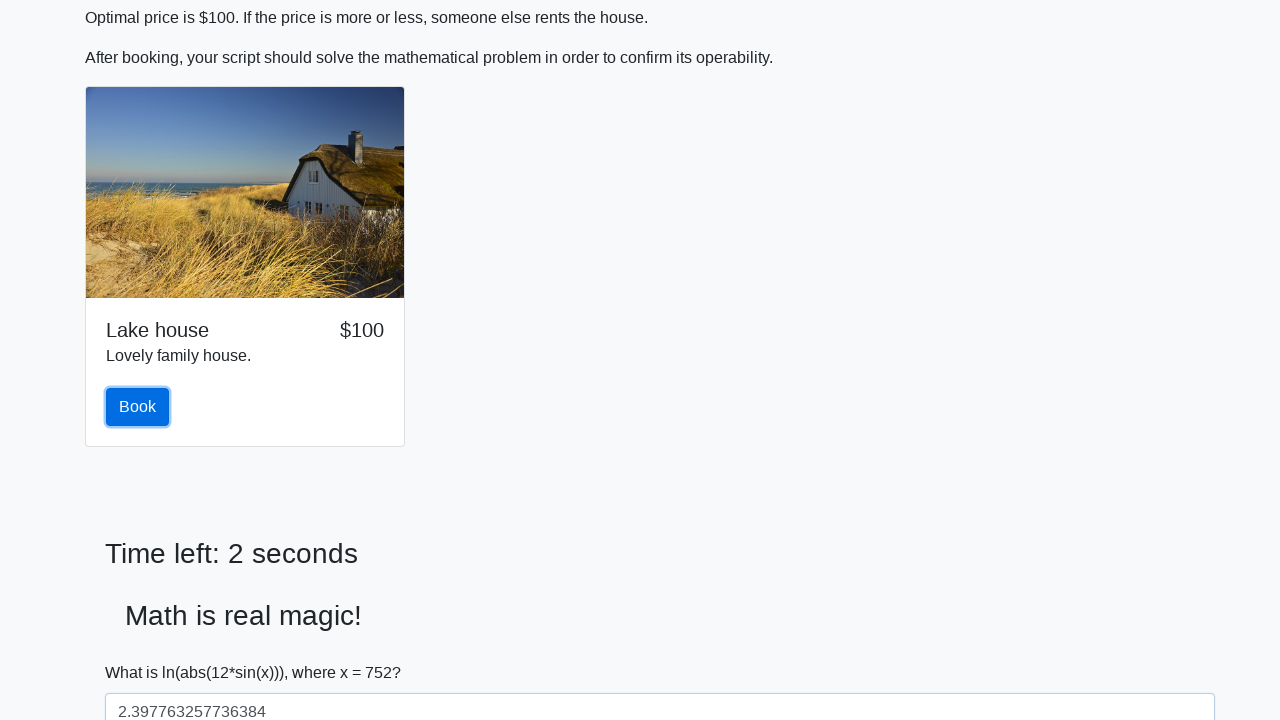

Clicked solve button to submit the answer at (143, 651) on #solve
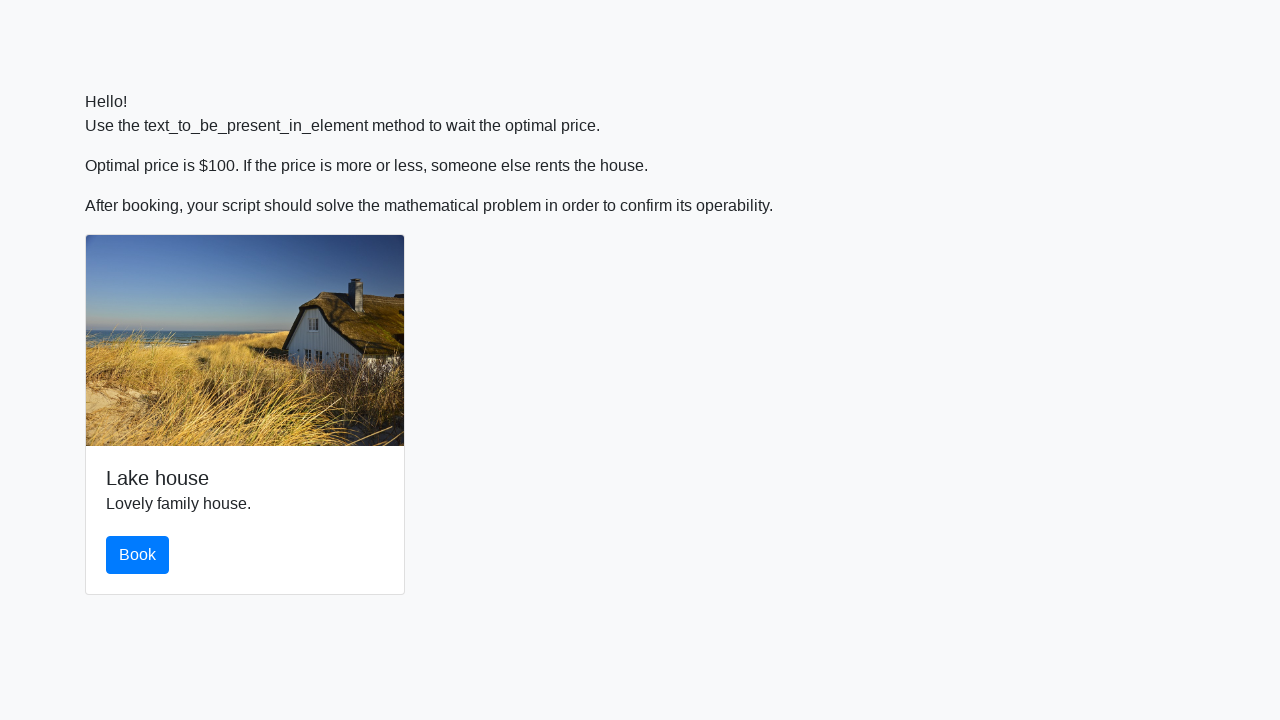

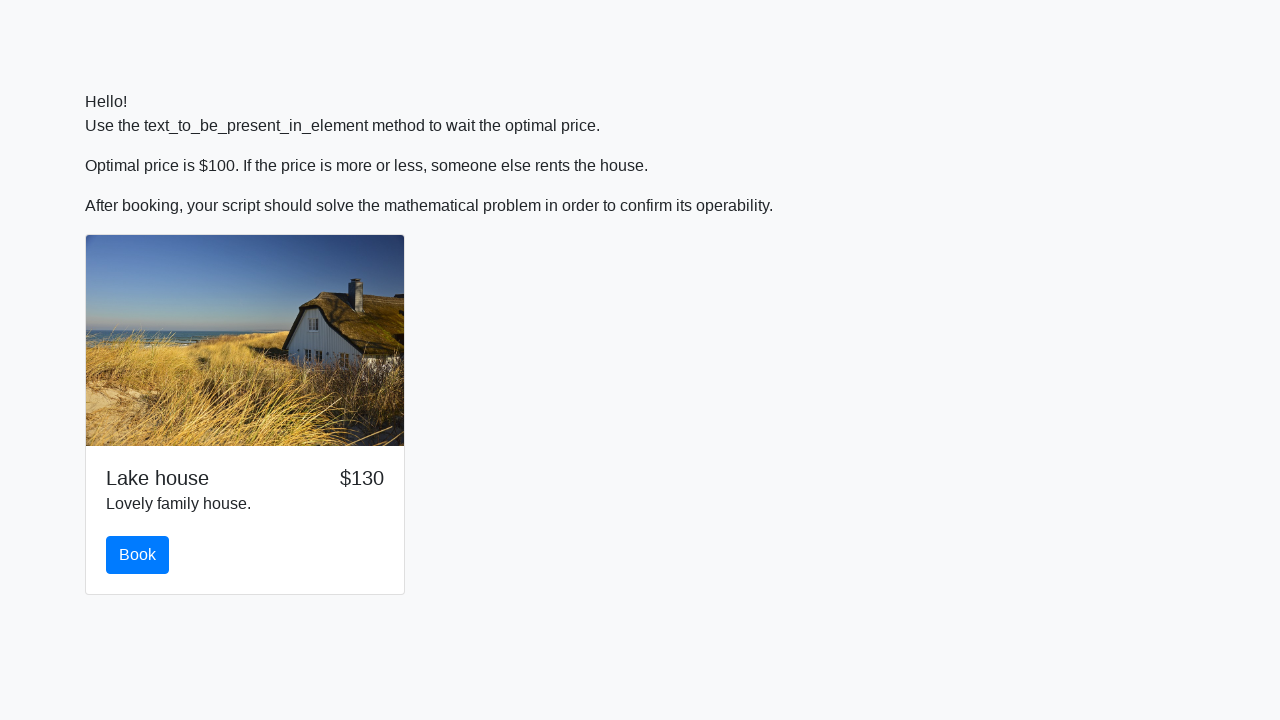